Navigates to Automation Exercise website and verifies the Category section contains 3 category elements by locating elements with the 'panel-title' class.

Starting URL: https://www.automationexercise.com/

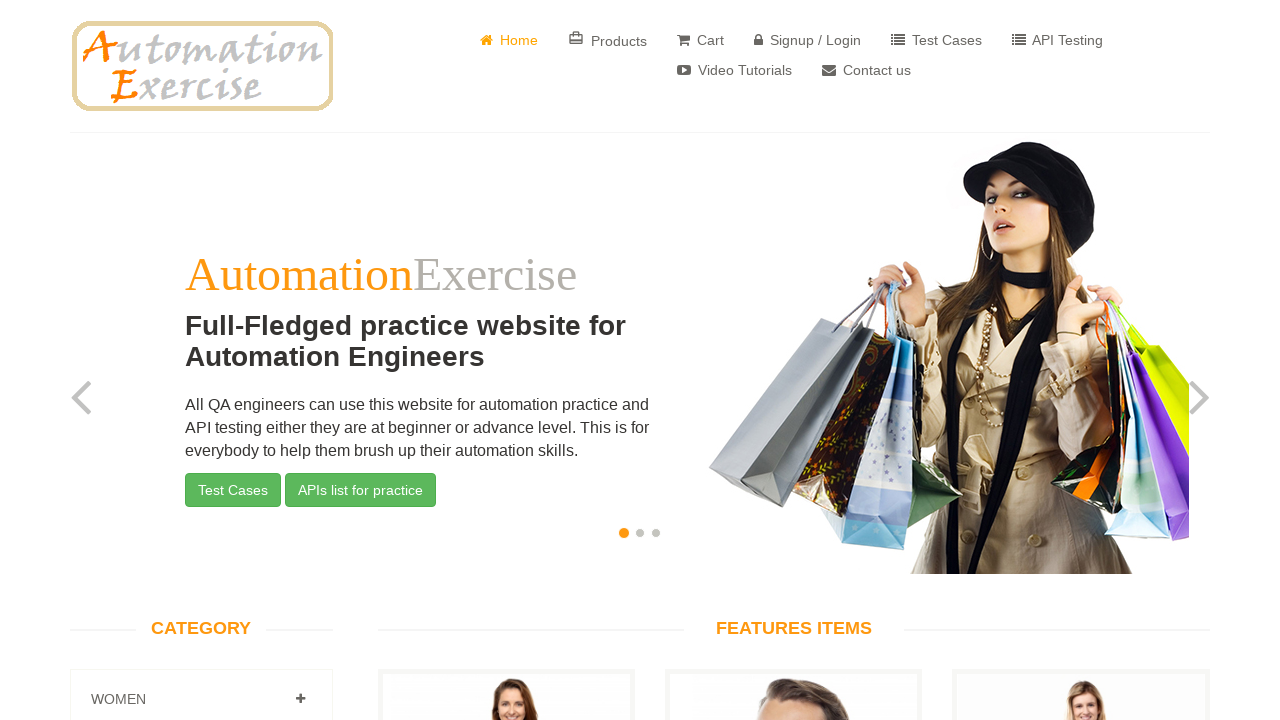

Waited for category elements with 'panel-title' class to load
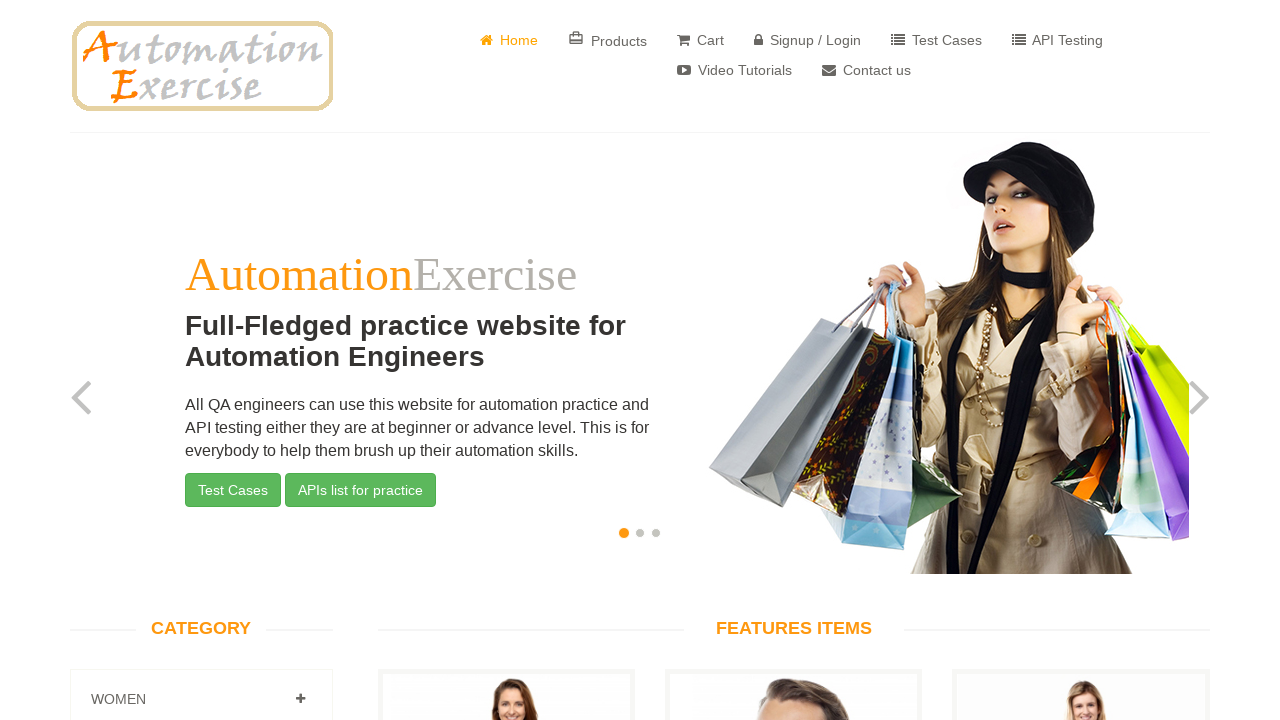

Located all category elements with 'panel-title' class
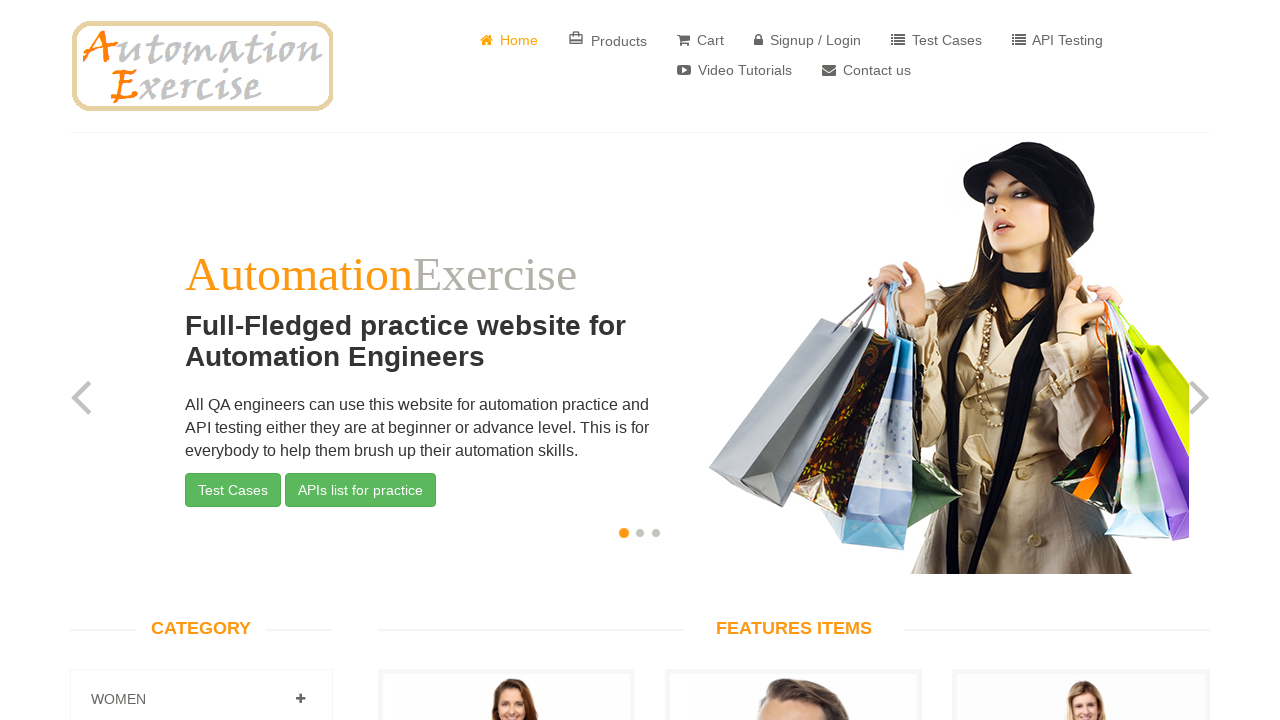

Verified category count: expected 3, actual 3
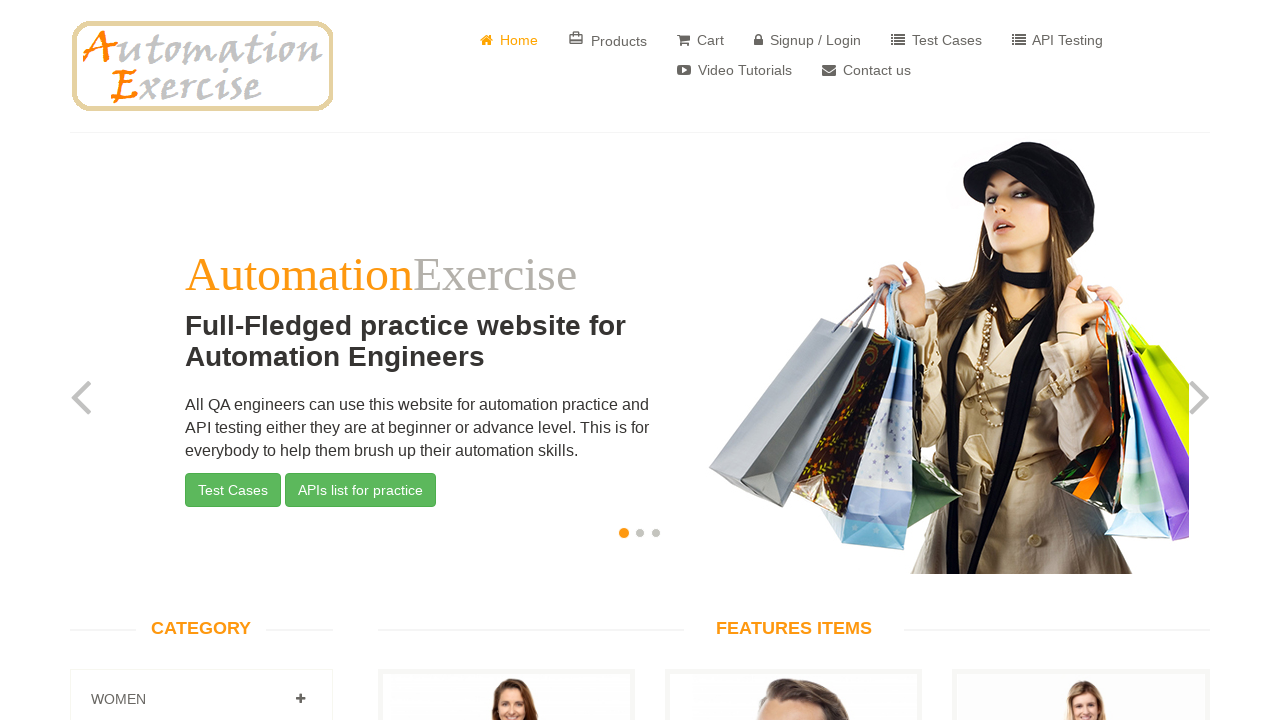

Printed category name: 
										
											
											Women
										
									
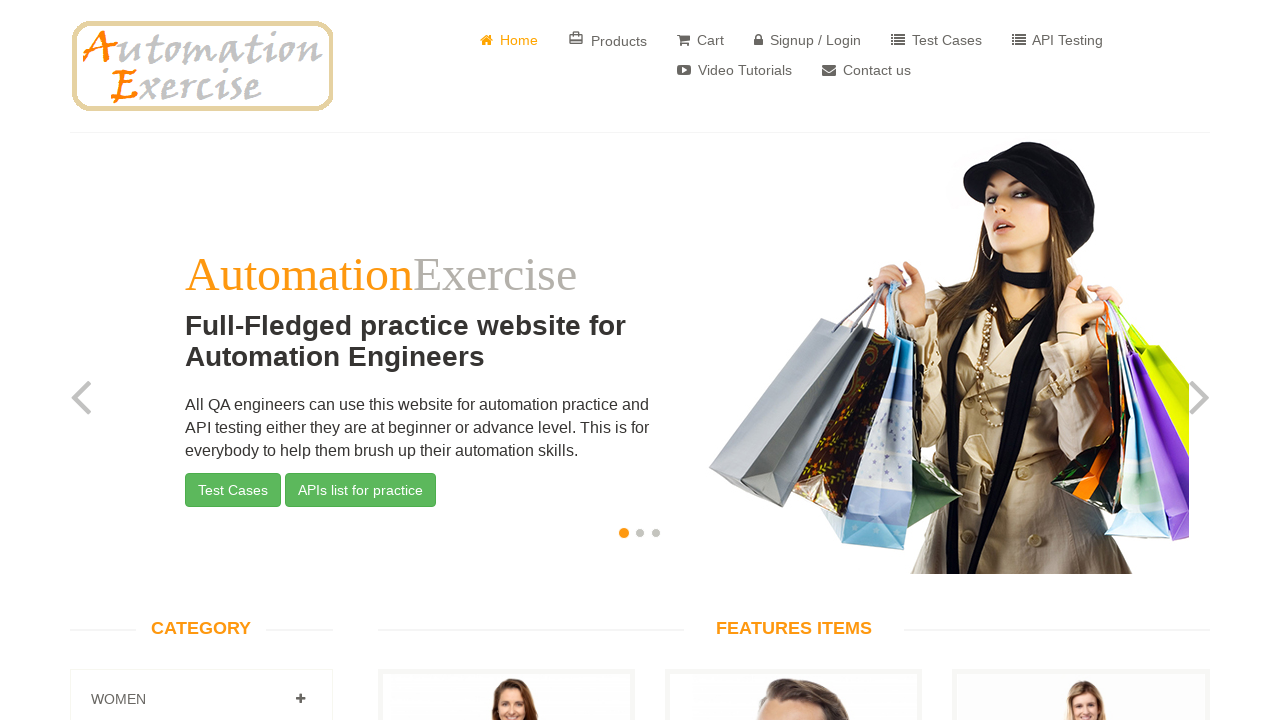

Printed category name: 
										
											
											Men
										
									
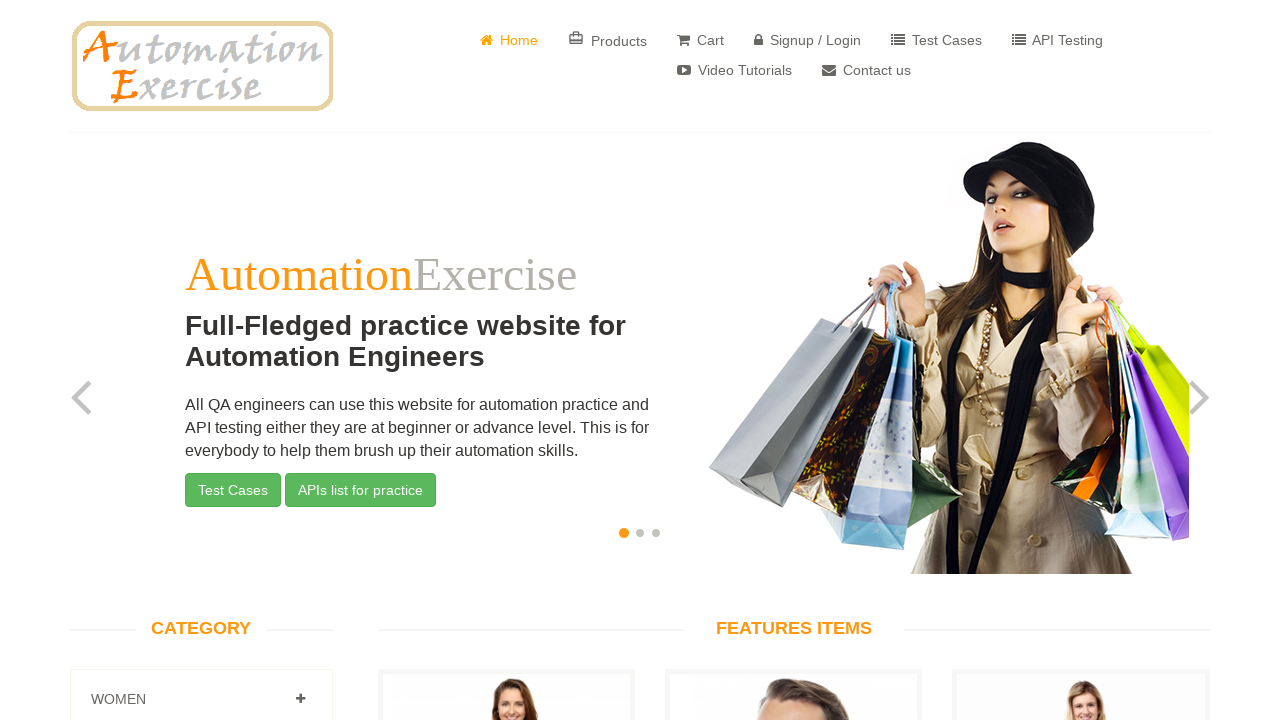

Printed category name: 
										
											
											Kids
										
									
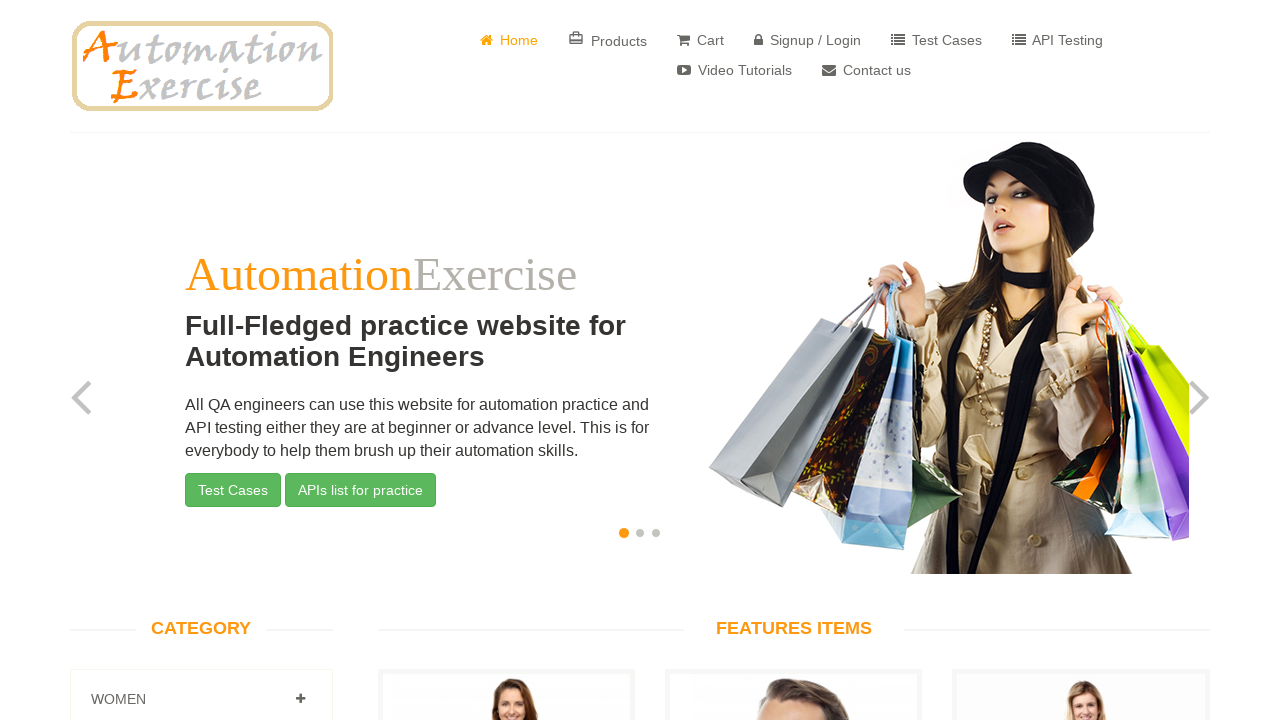

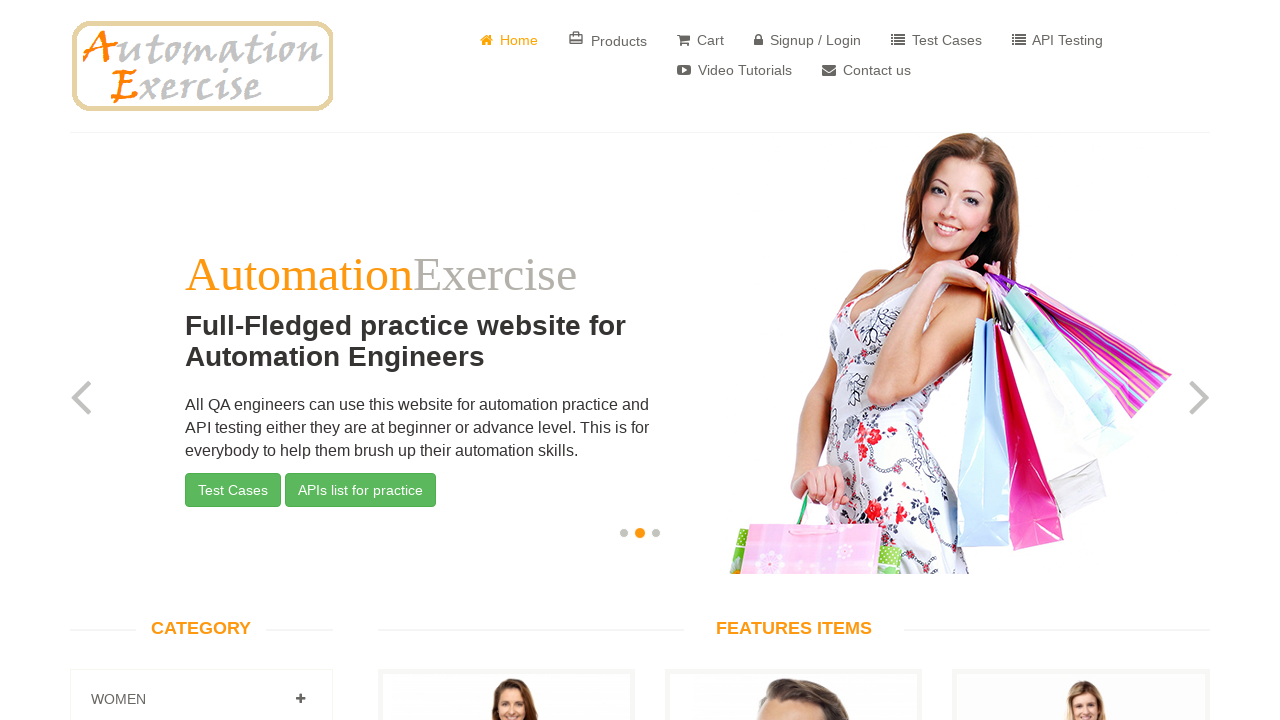